Tests keyboard input by clicking on an input field and typing text with spaces and backspace

Starting URL: http://sahitest.com/demo/label.htm

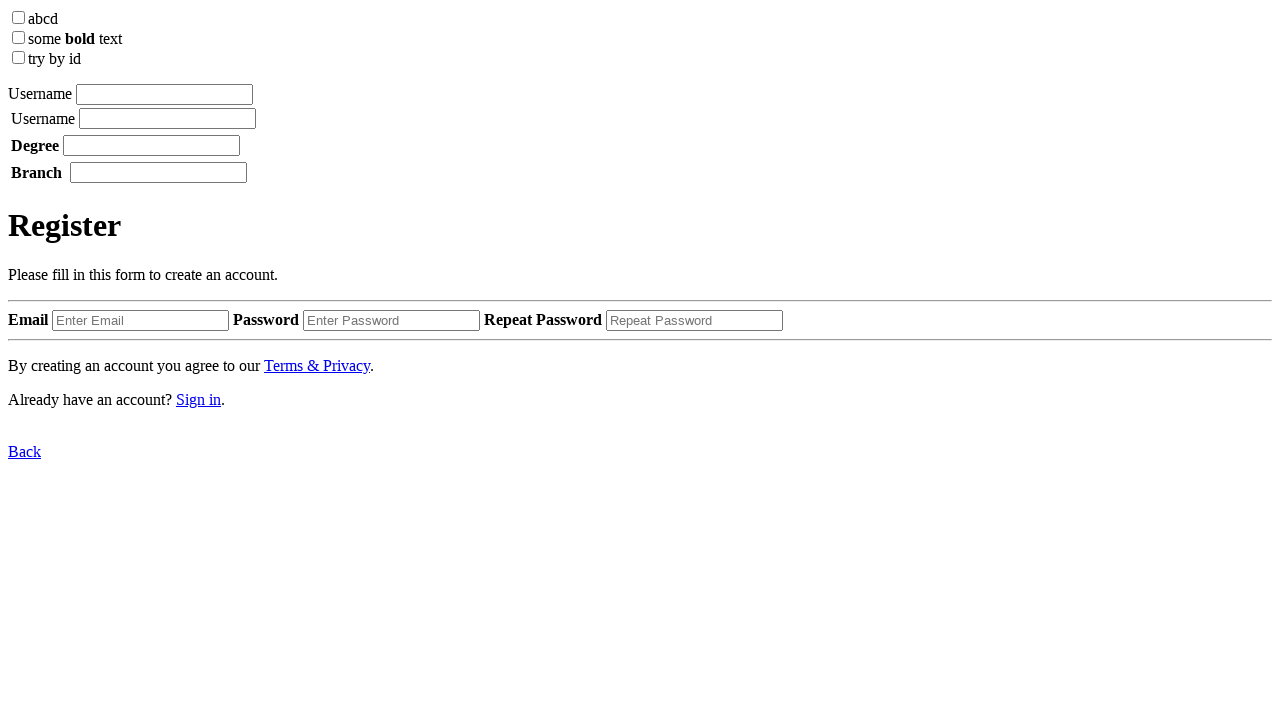

Clicked on the first input field at (164, 94) on xpath=/html/body/label[1]/input
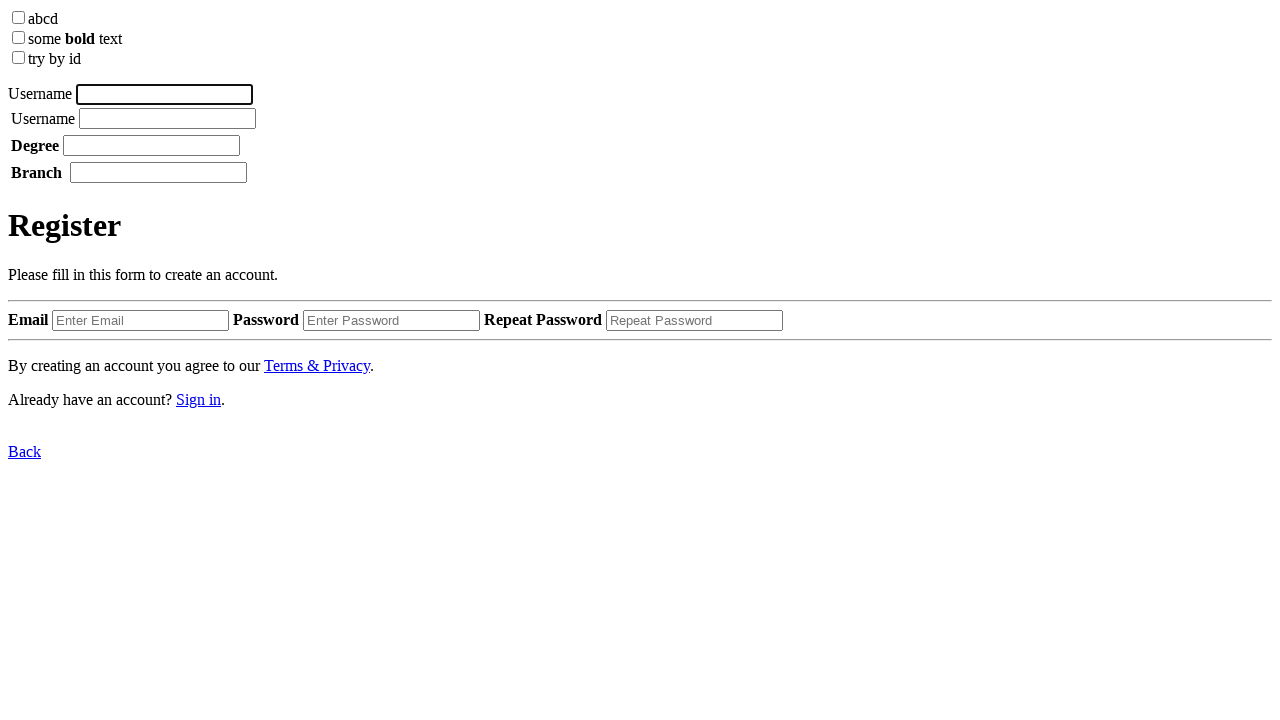

Typed 'username' into the input field
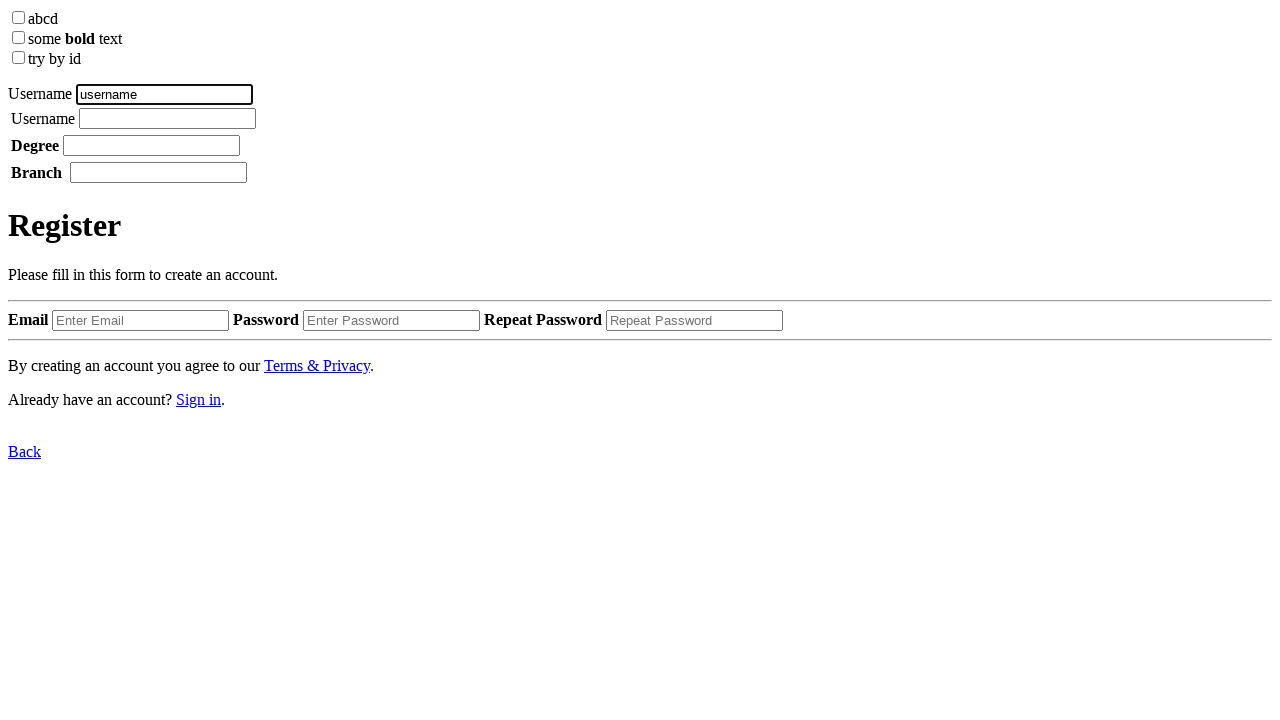

Pressed Space key
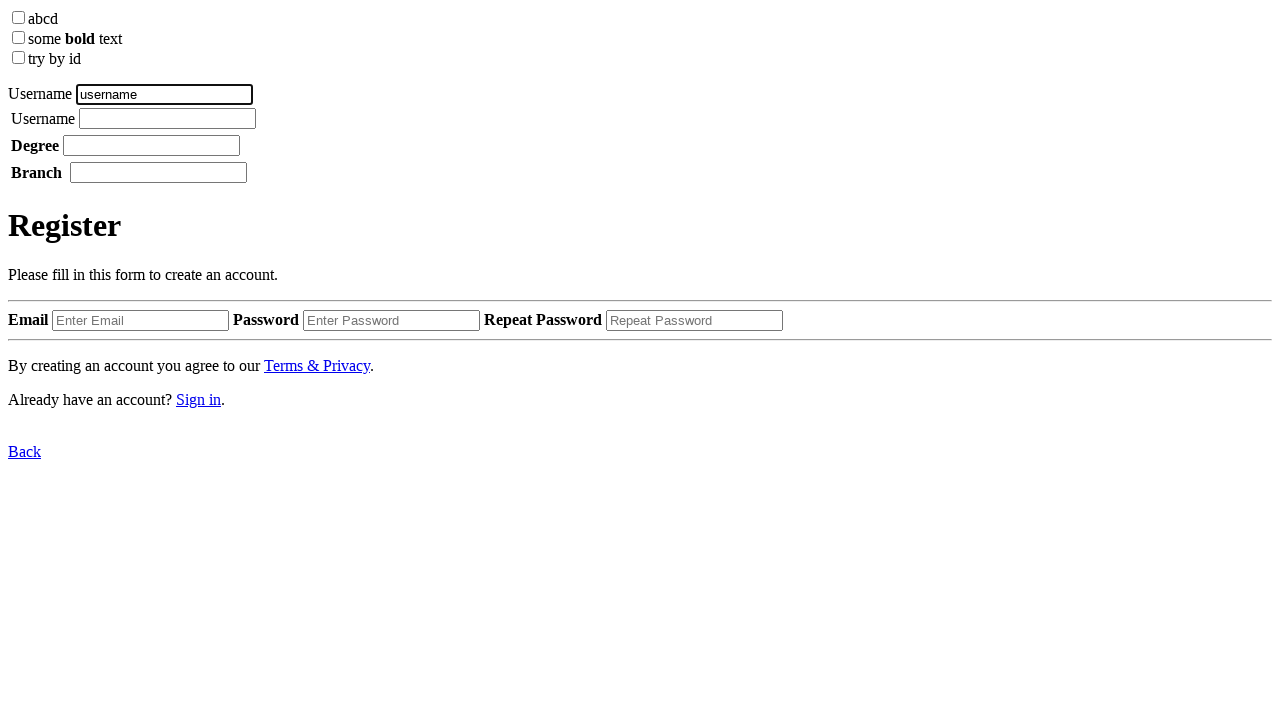

Typed 'tom' into the input field
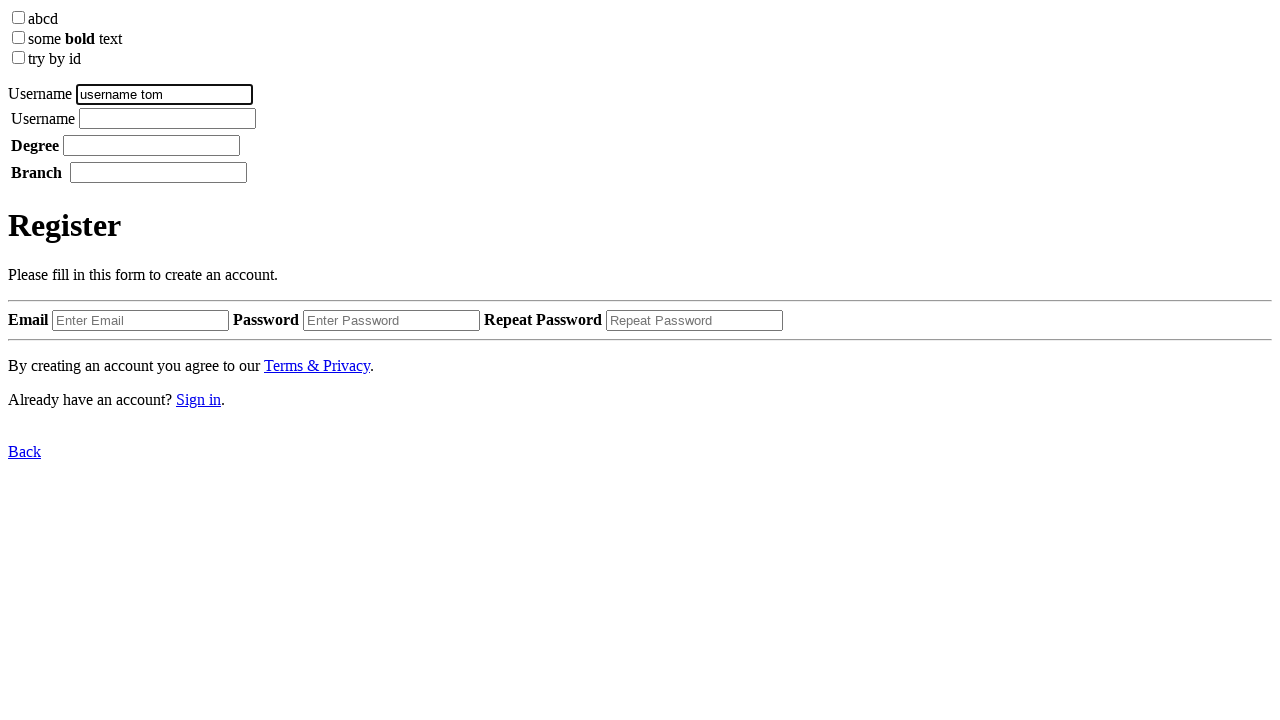

Pressed Backspace to delete the last character
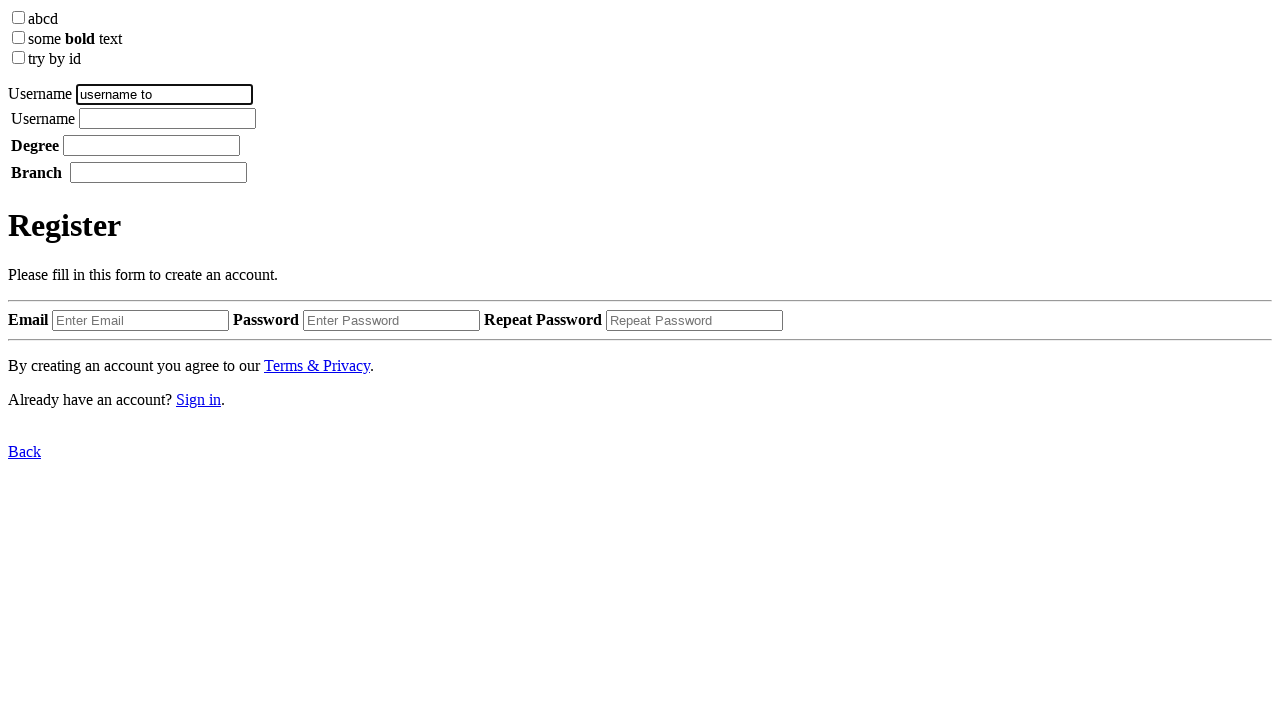

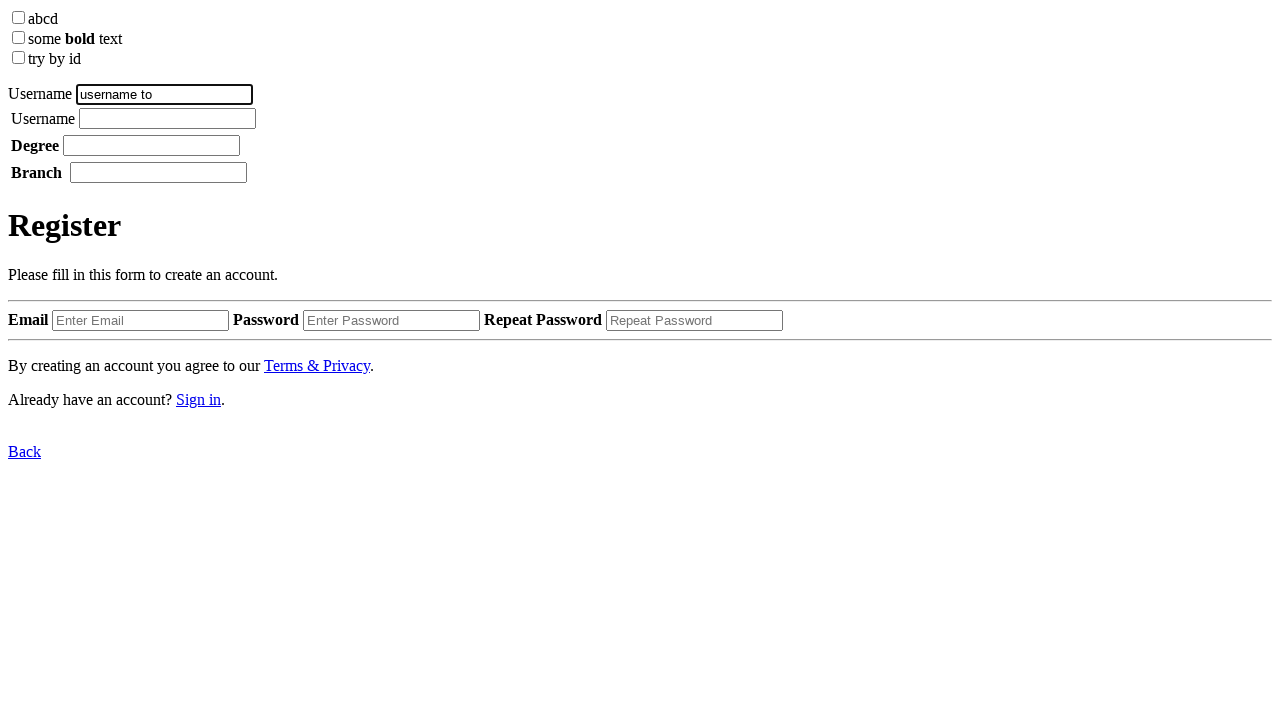